Tests radio button functionality by clicking a radio button and verifying its selection state

Starting URL: https://www.tutorialspoint.com/selenium/practice/radio-button.php

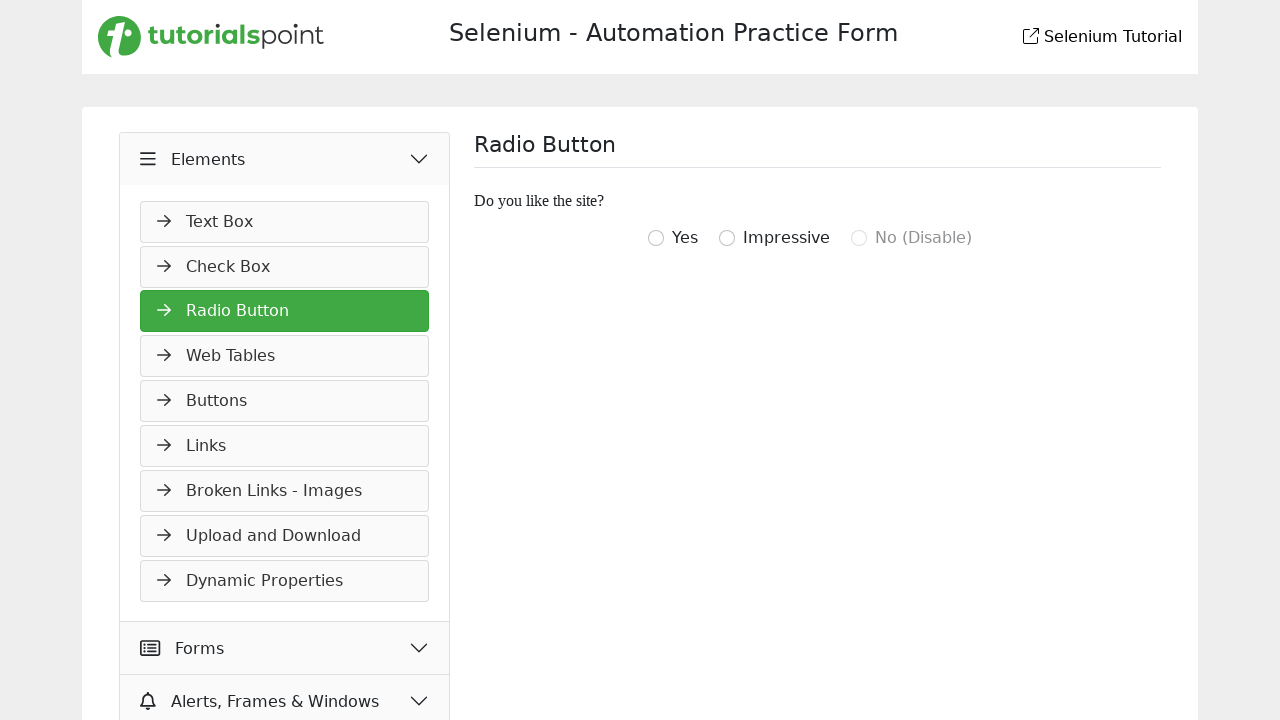

Clicked radio button with onclick='show2();' attribute at (656, 238) on xpath=//input[@onclick='show2();']
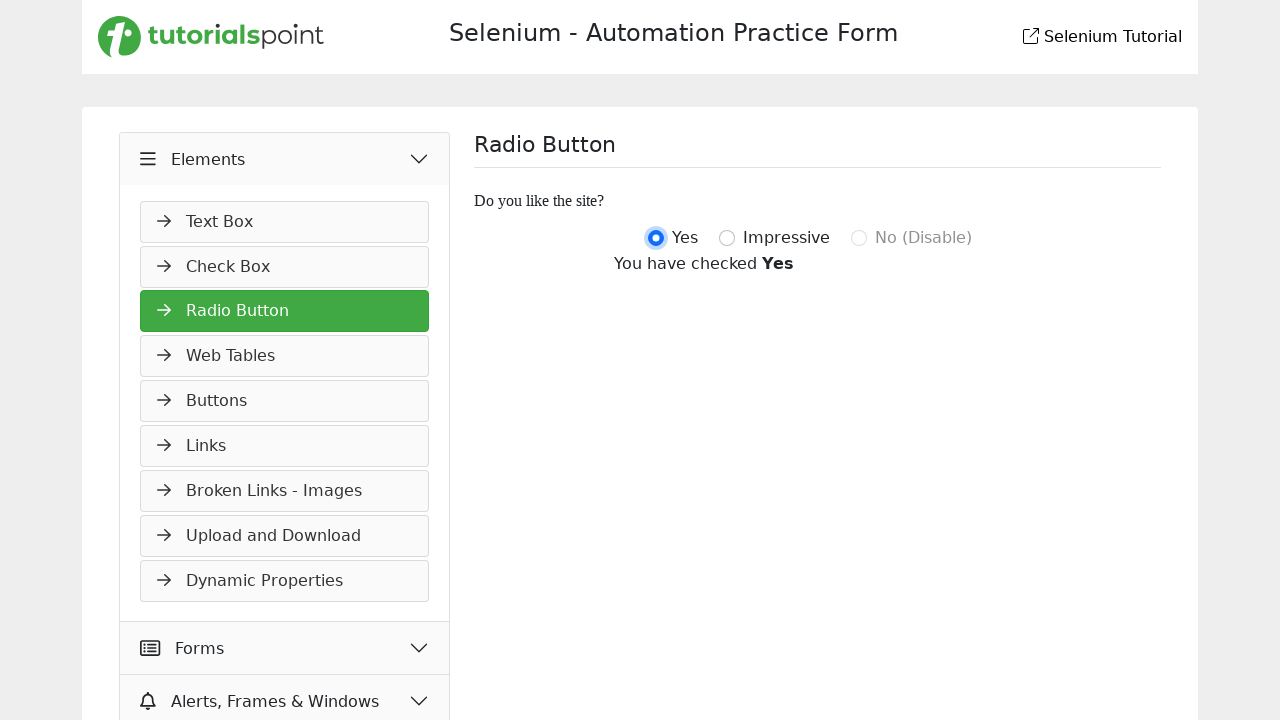

Located radio button element for verification
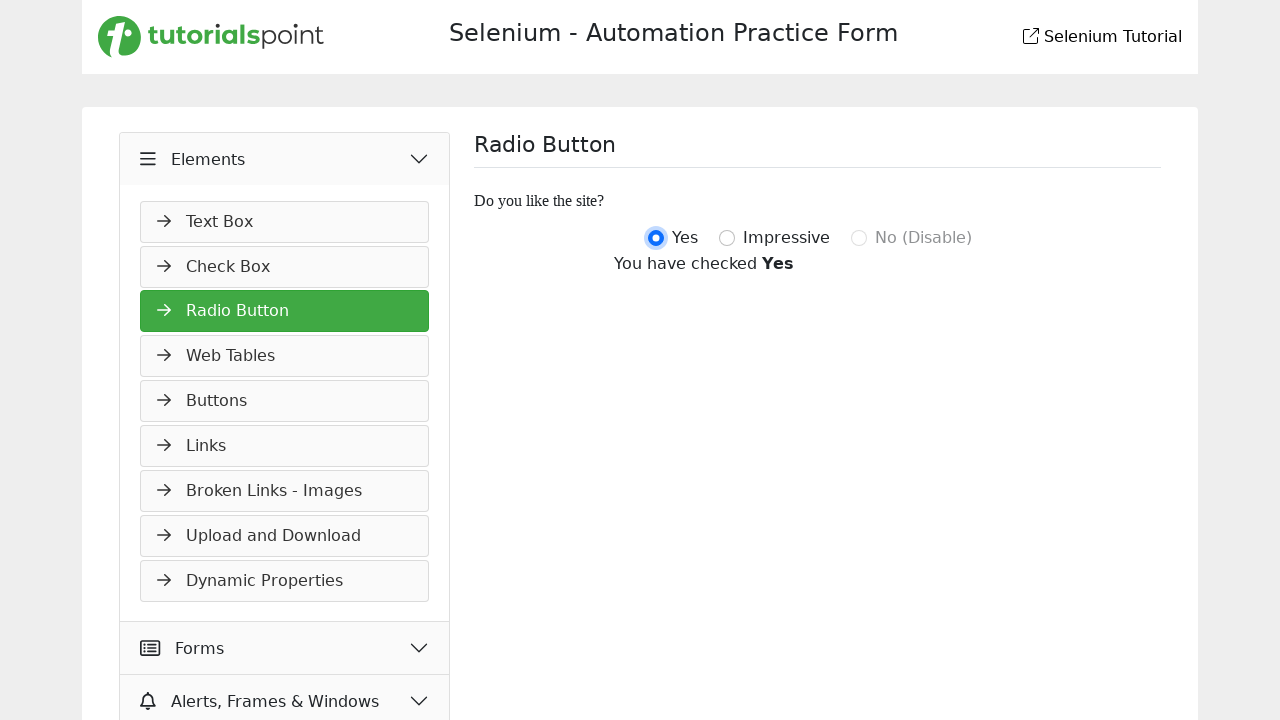

Verified radio button is in checked state
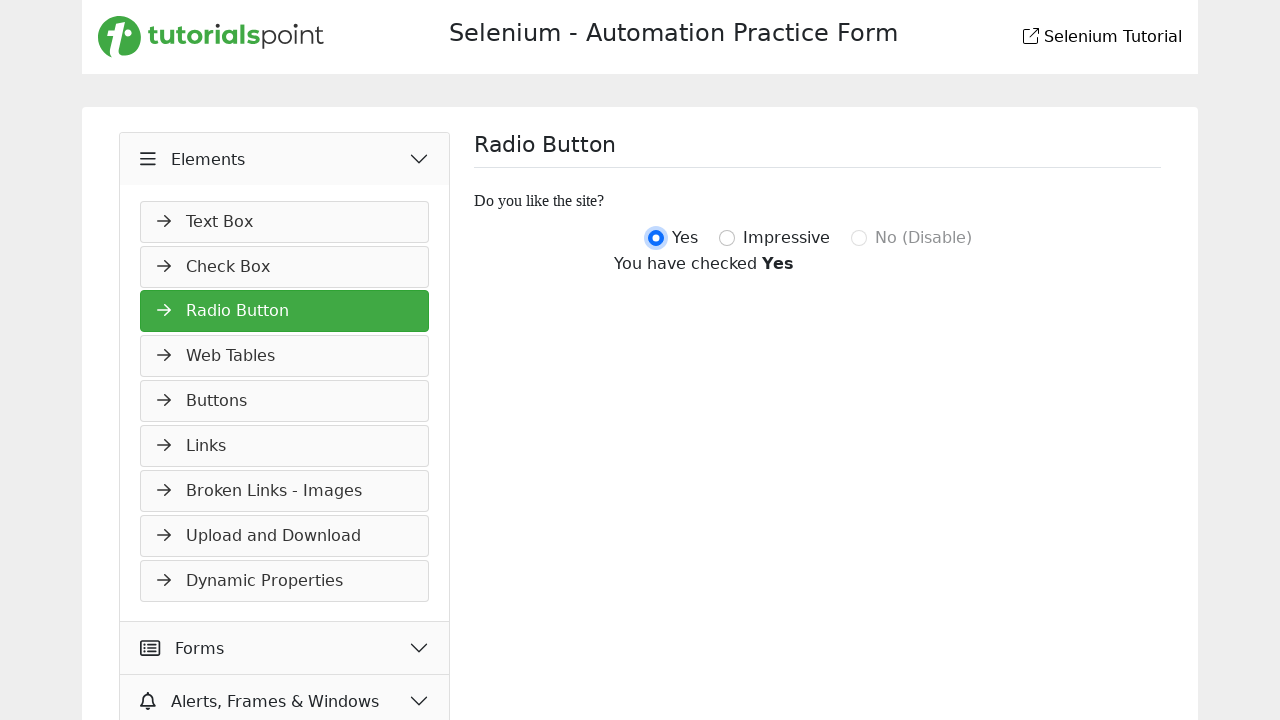

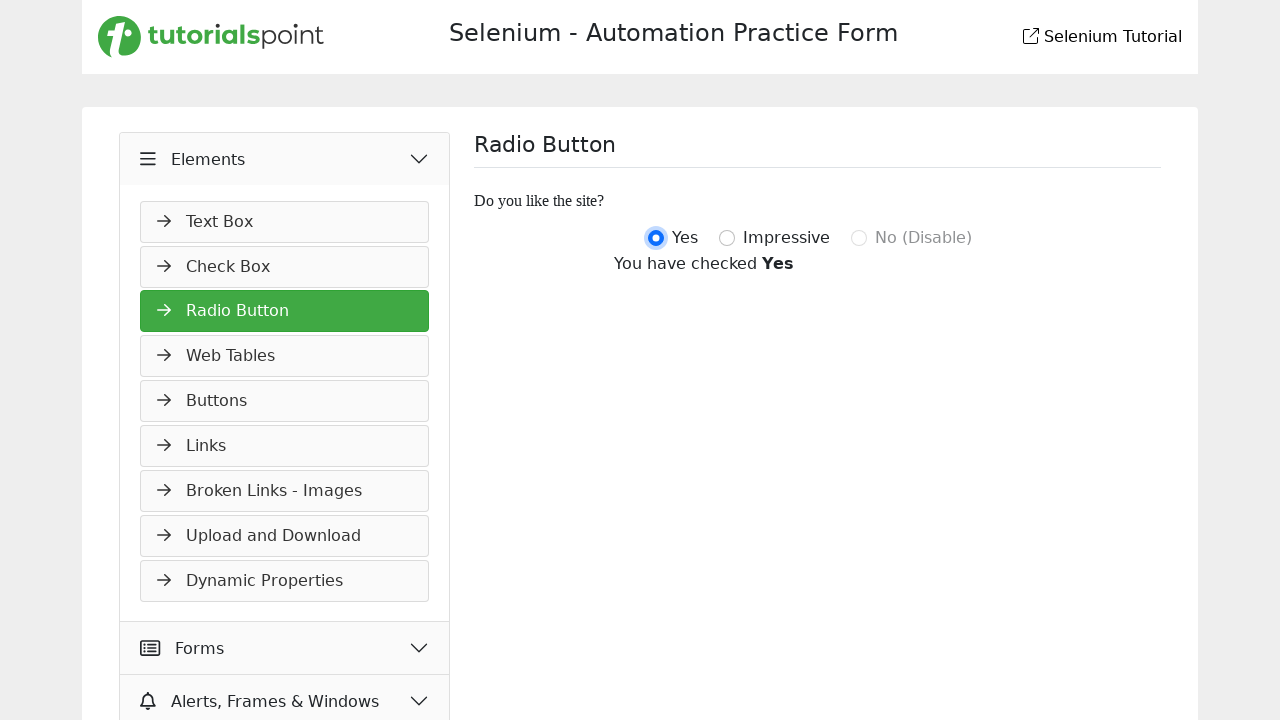